Tests date picker functionality by selecting a date of birth using year, month, and day dropdowns/calendar

Starting URL: https://www.dummyticket.com/dummy-ticket-for-visa-application/

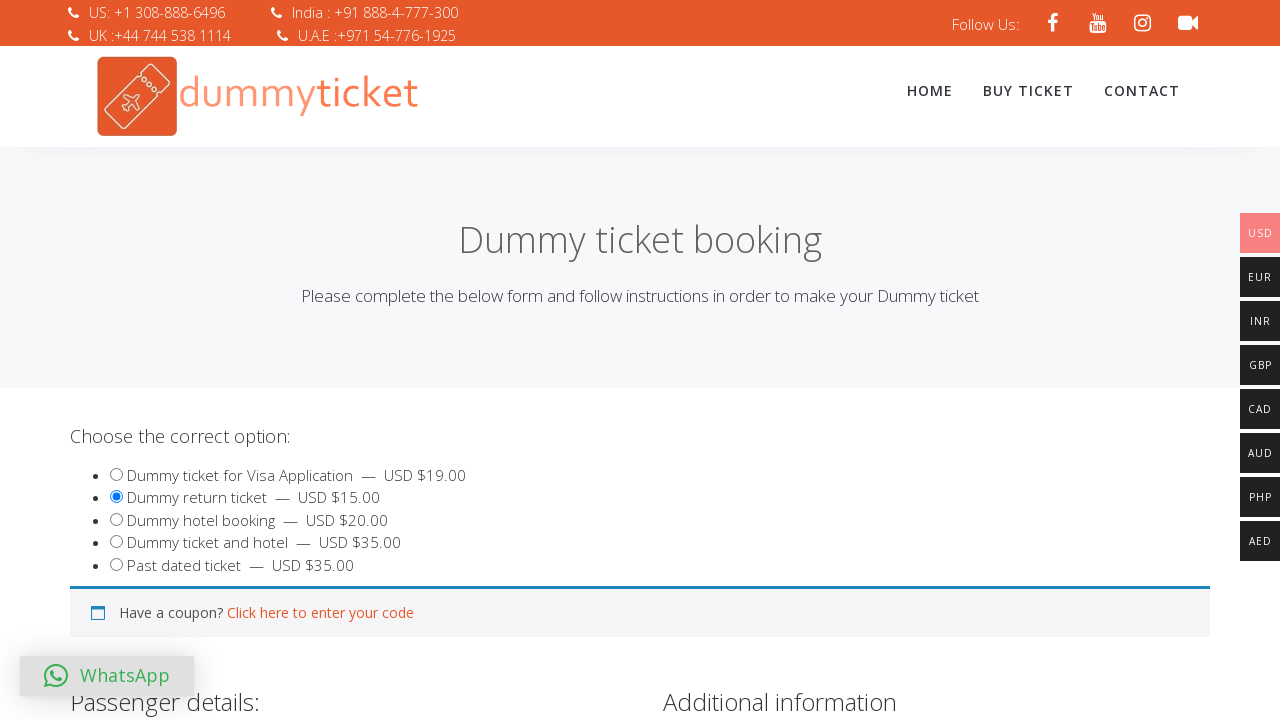

Clicked on date of birth field to open date picker at (344, 360) on input#dob
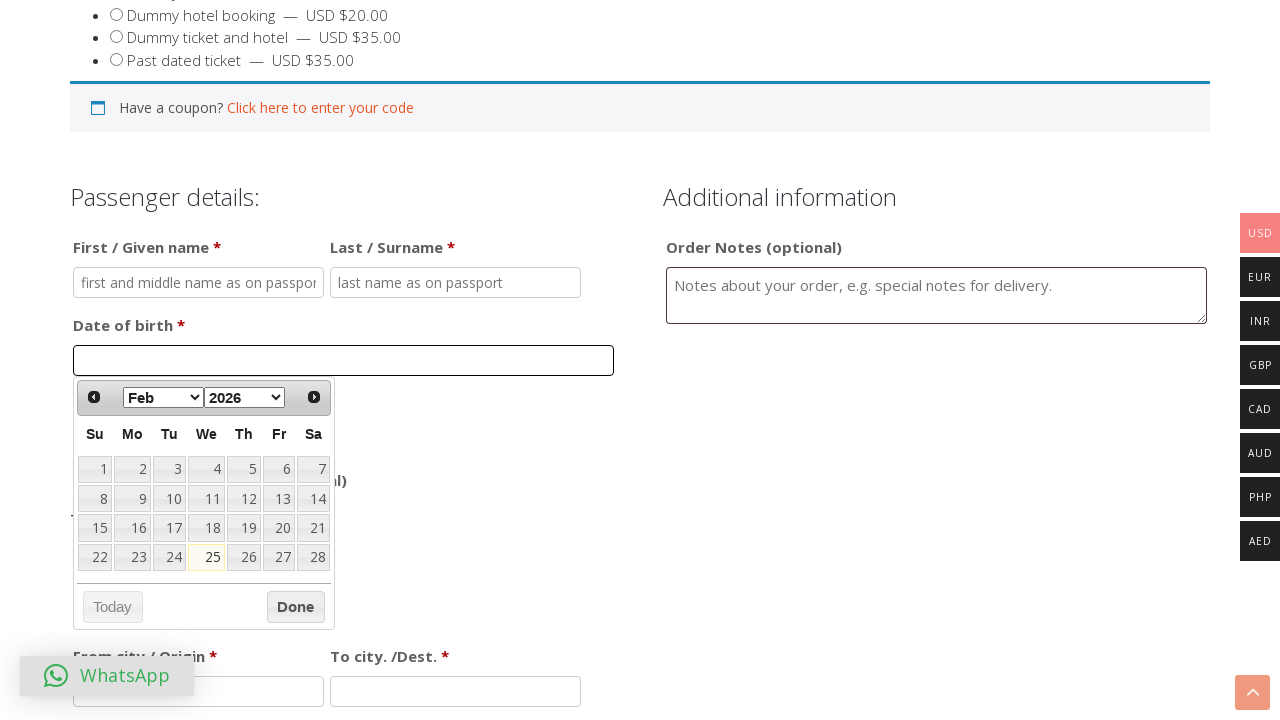

Selected year 1992 from year dropdown on select.ui-datepicker-year
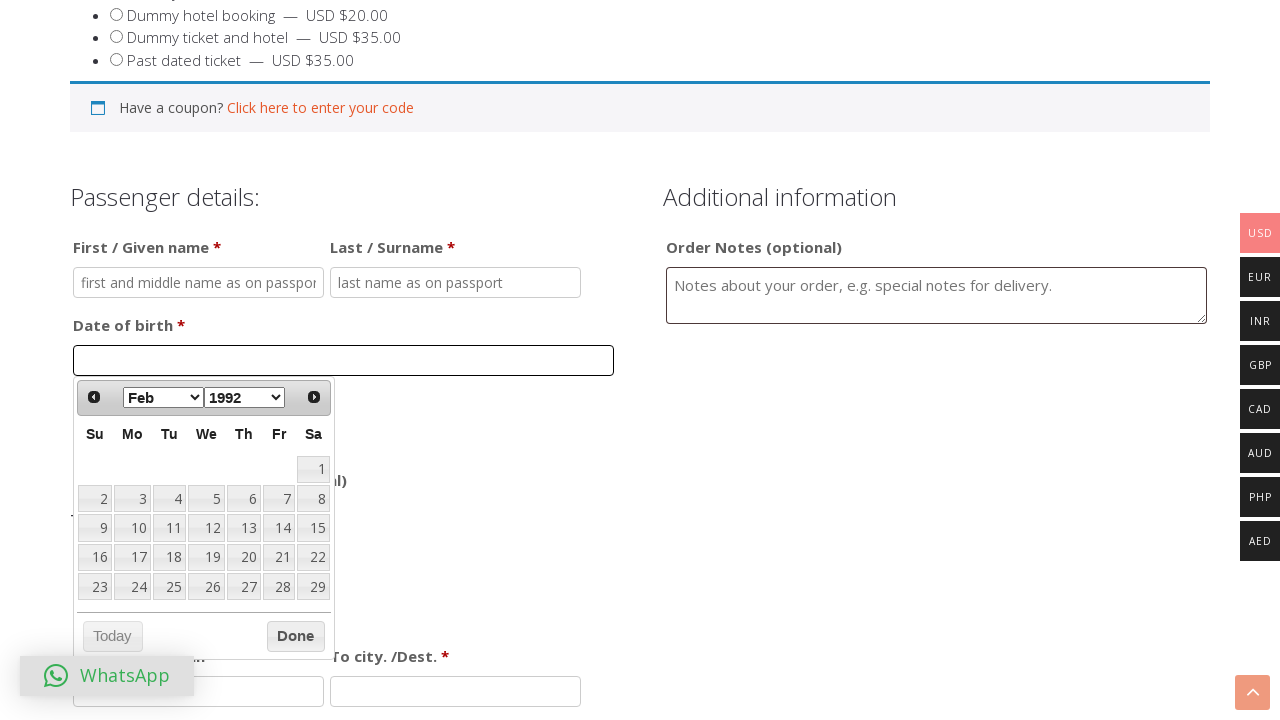

Selected month May (value 4) from month dropdown on //select[@class='ui-datepicker-month']
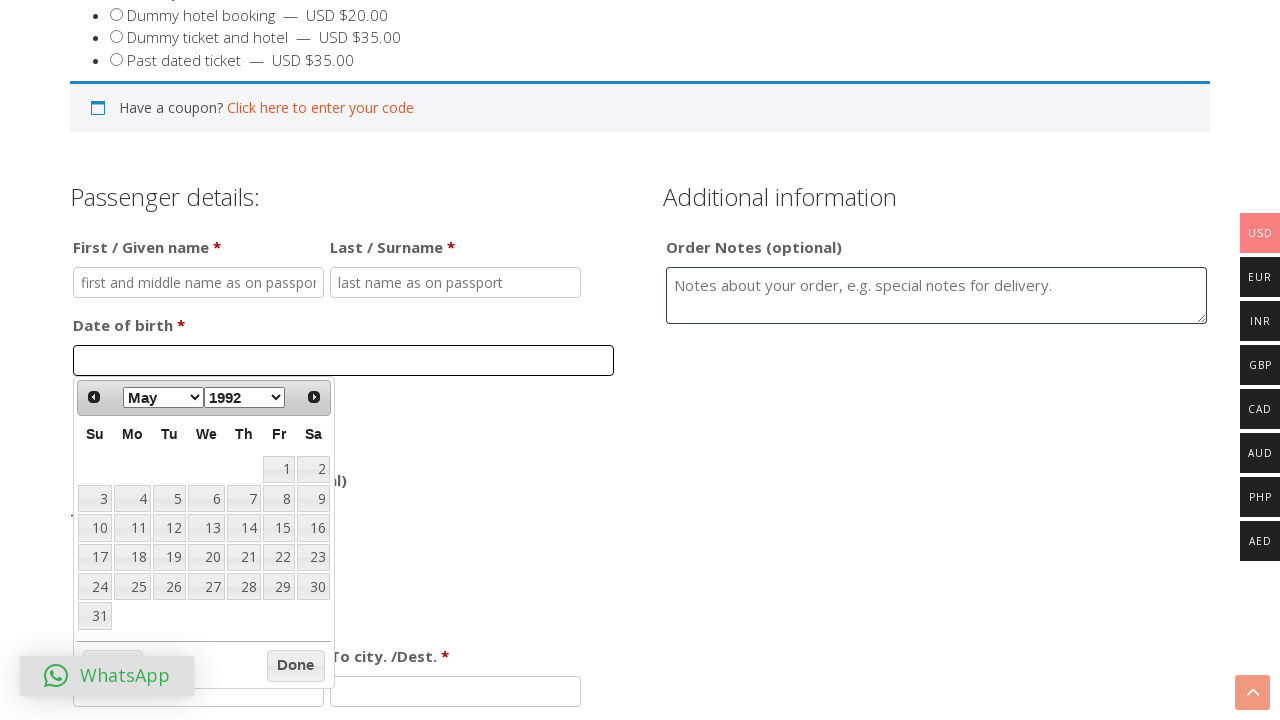

Clicked on day 22 in the calendar to select date at (279, 557) on xpath=//table[@class='ui-datepicker-calendar']//a[text()='22']
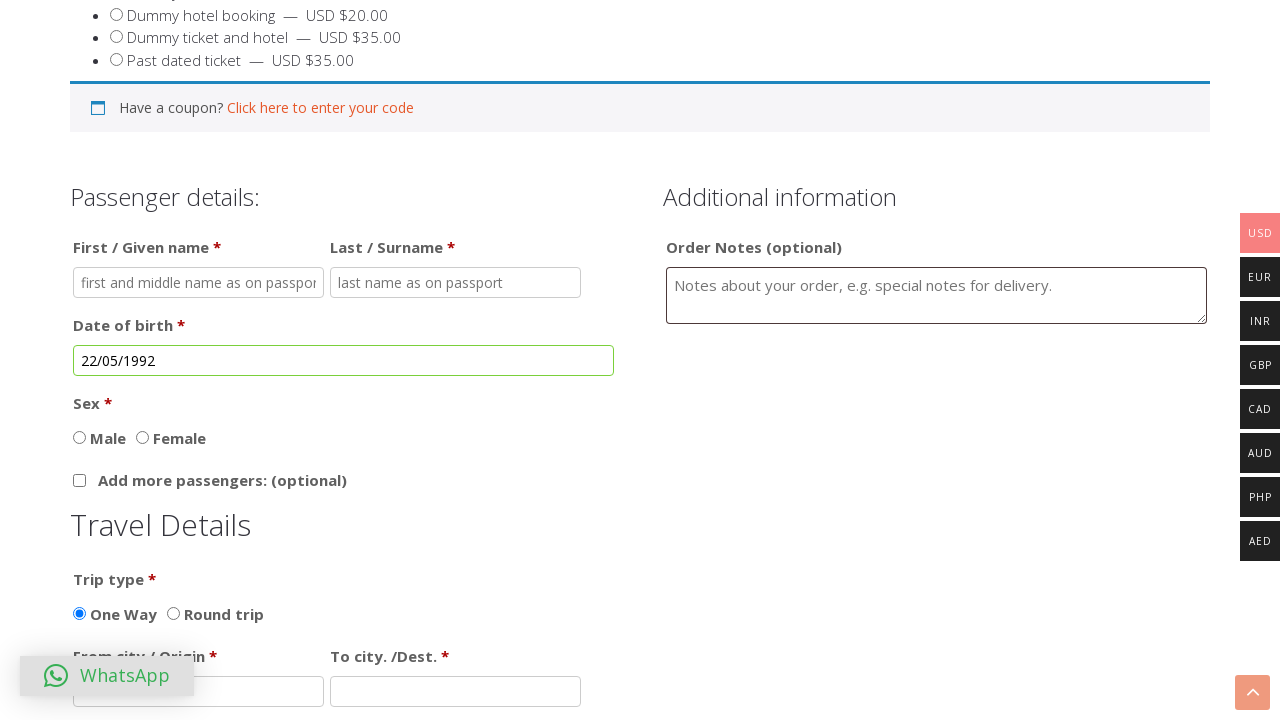

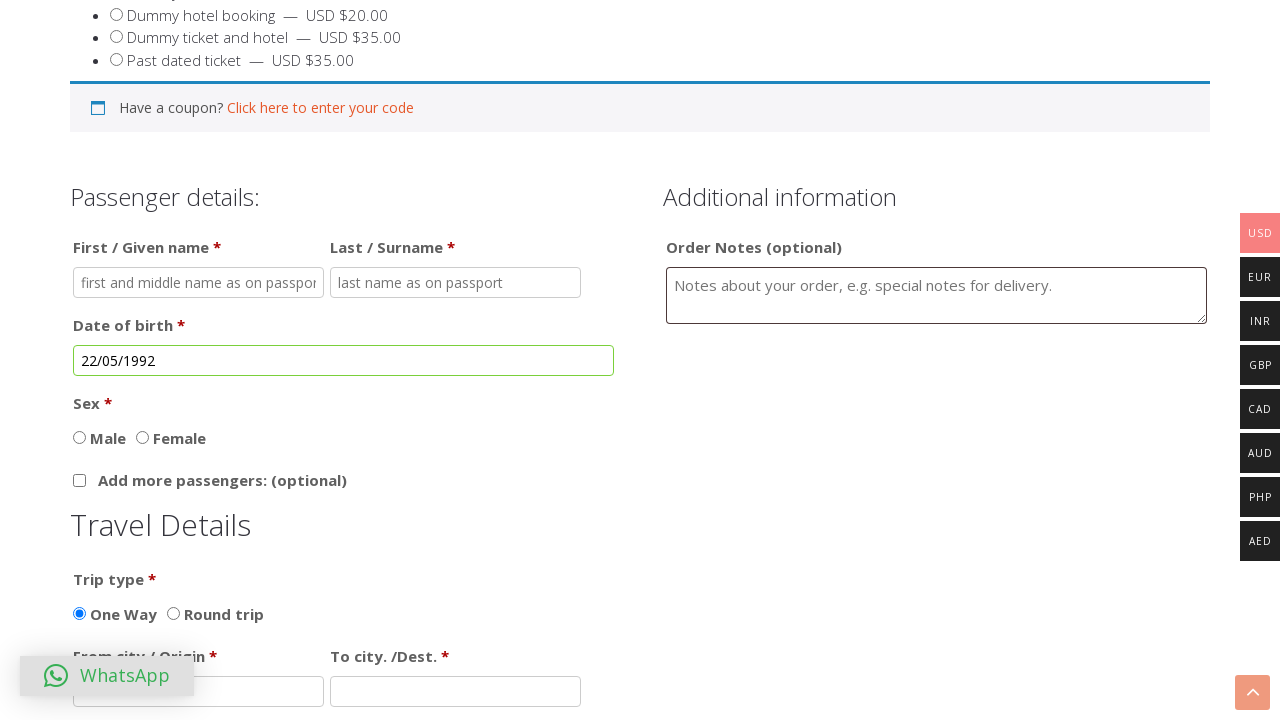